Tests JavaScript alert popup handling by clicking a button that triggers an alert and then accepting/dismissing the alert dialog

Starting URL: https://demoqa.com/alerts

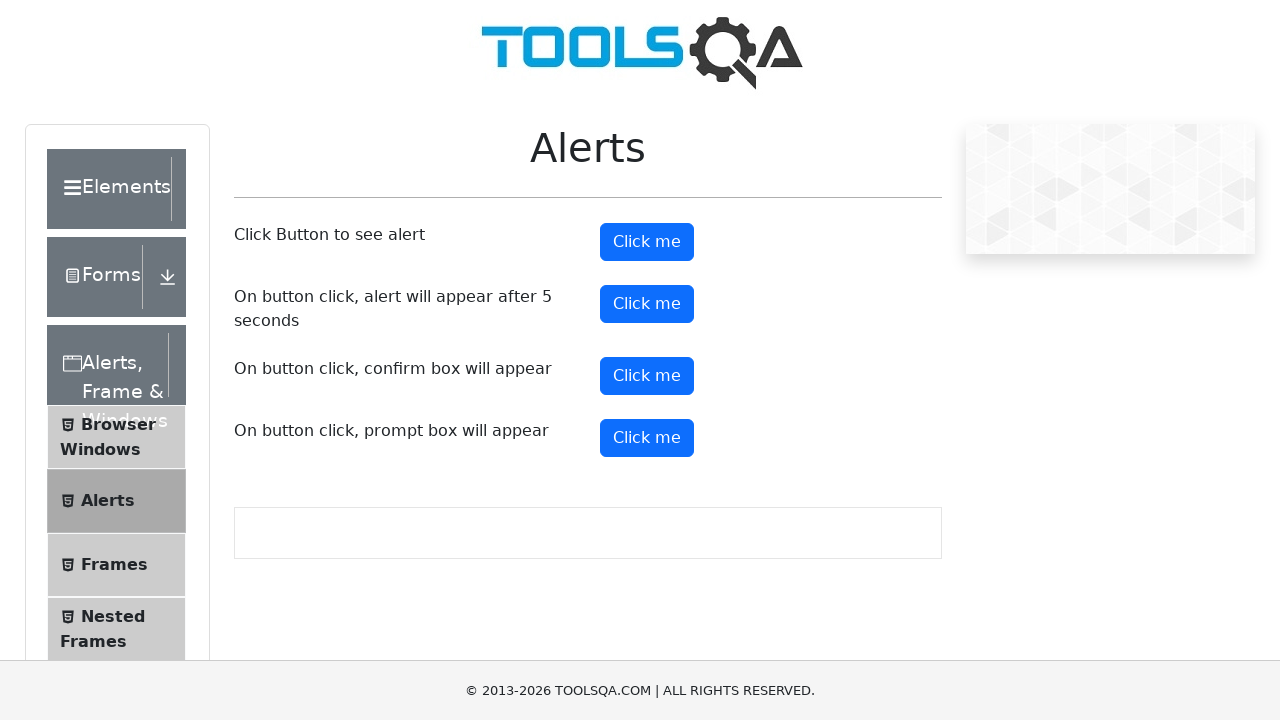

Clicked alert button to trigger JavaScript alert at (647, 242) on #alertButton
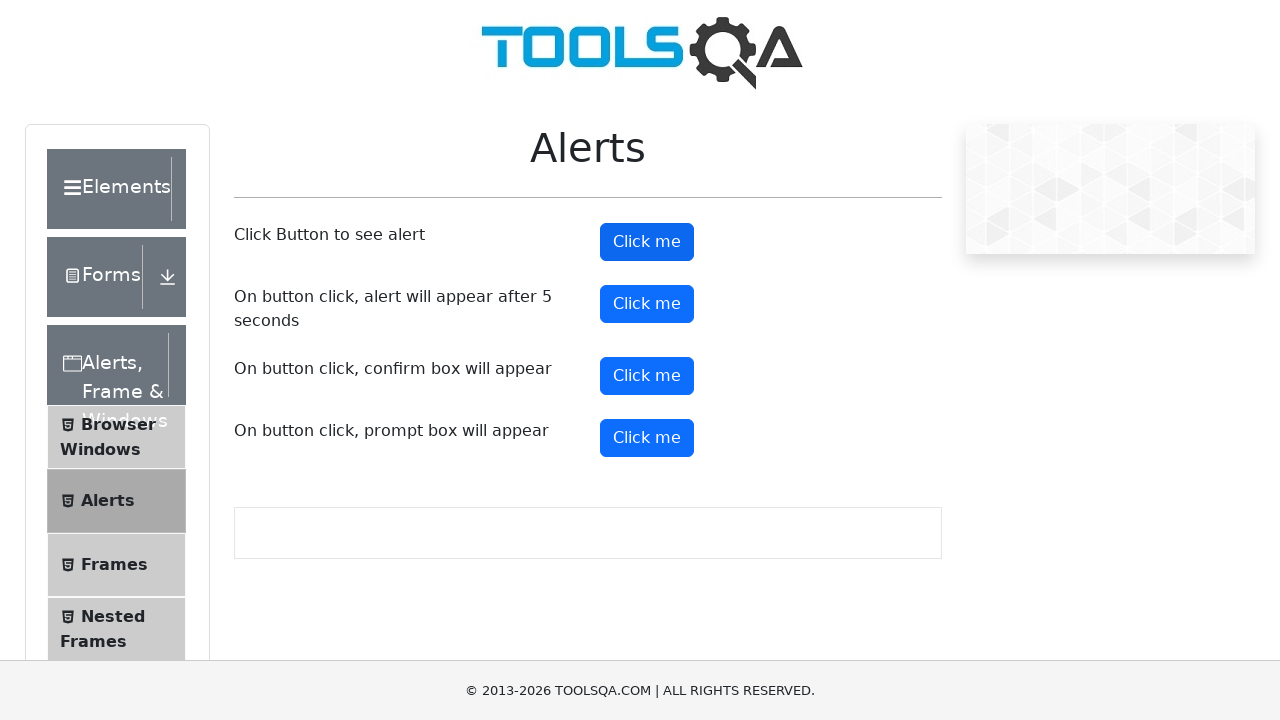

Set up dialog handler to accept alerts
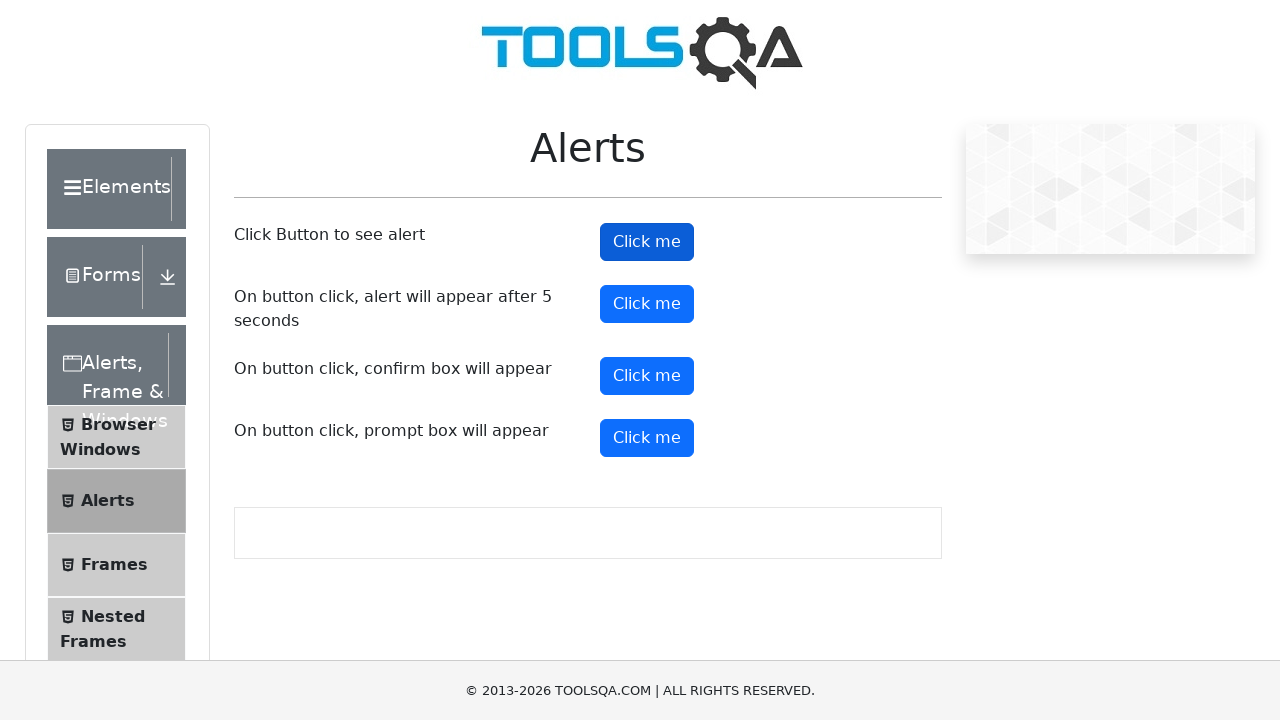

Configured dialog handler function to accept alerts
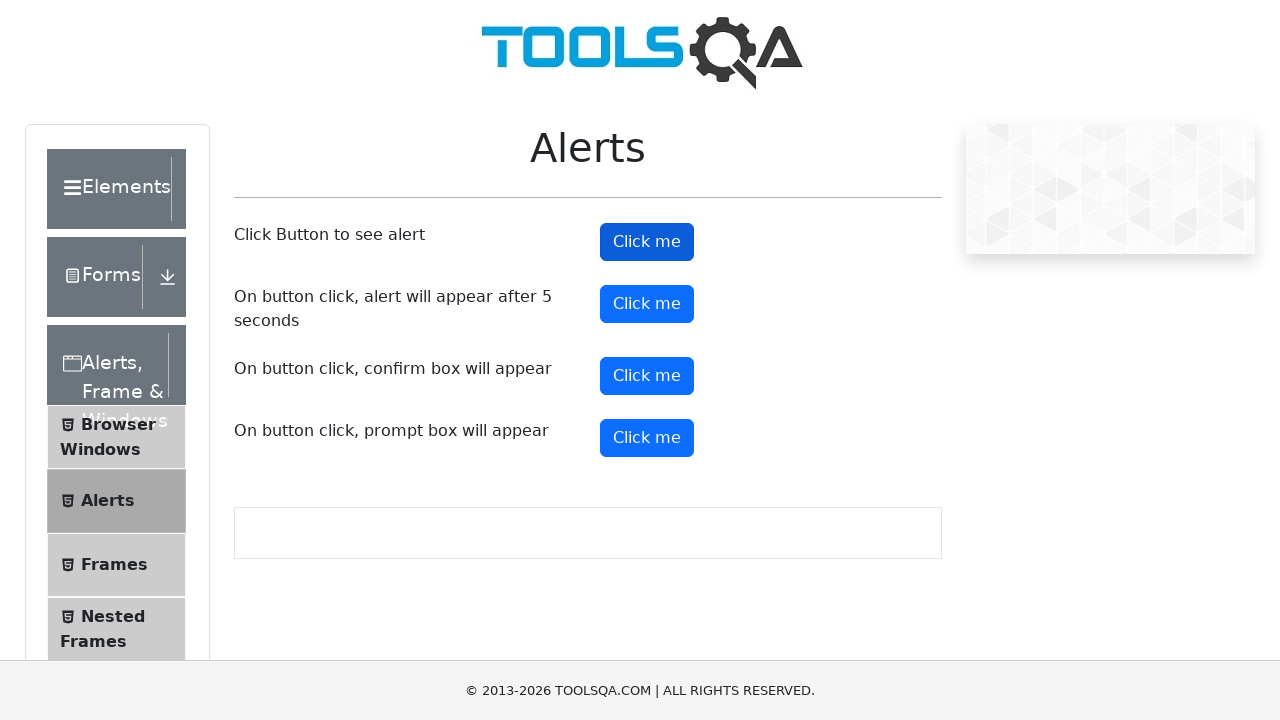

Clicked alert button to trigger JavaScript alert popup at (647, 242) on #alertButton
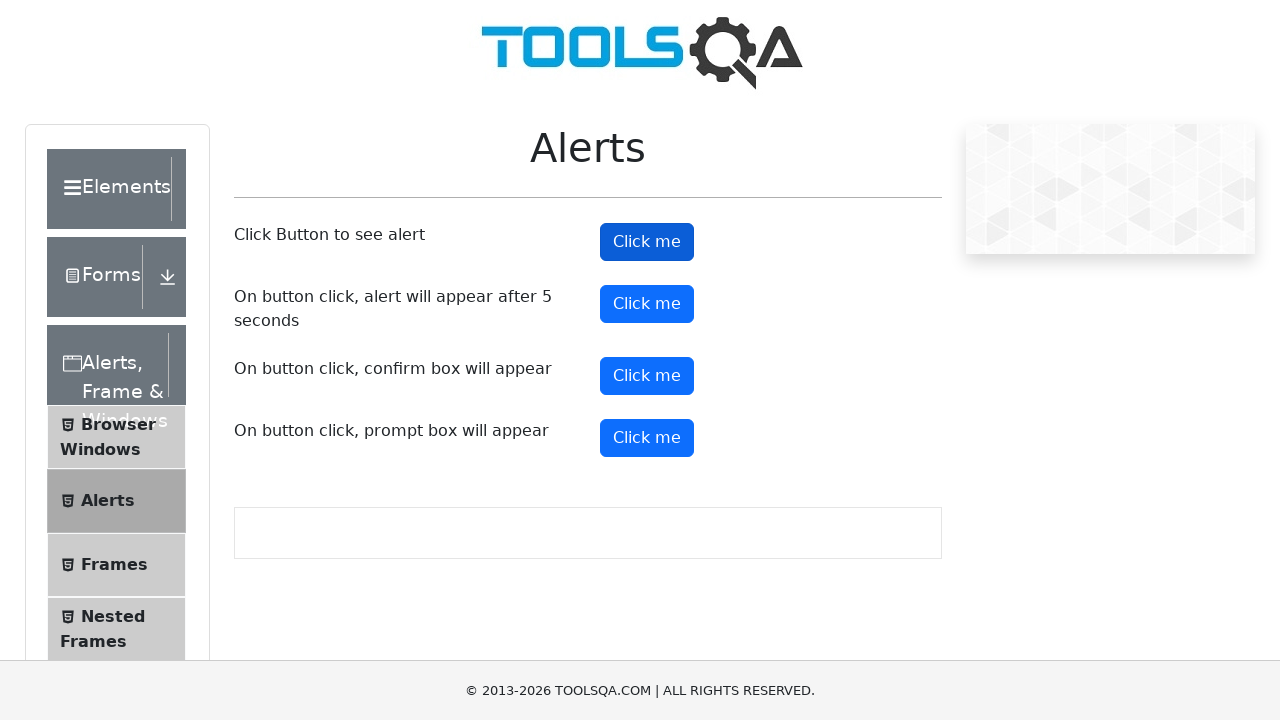

Waited for alert dialog to be processed
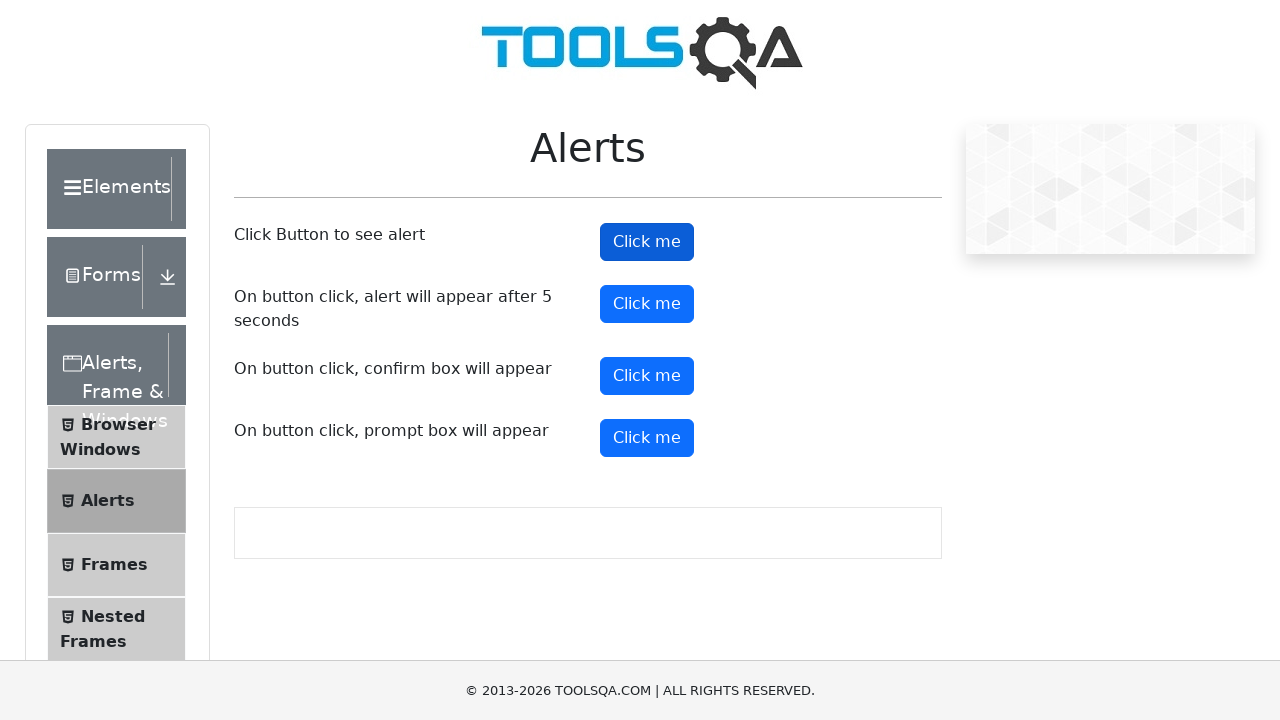

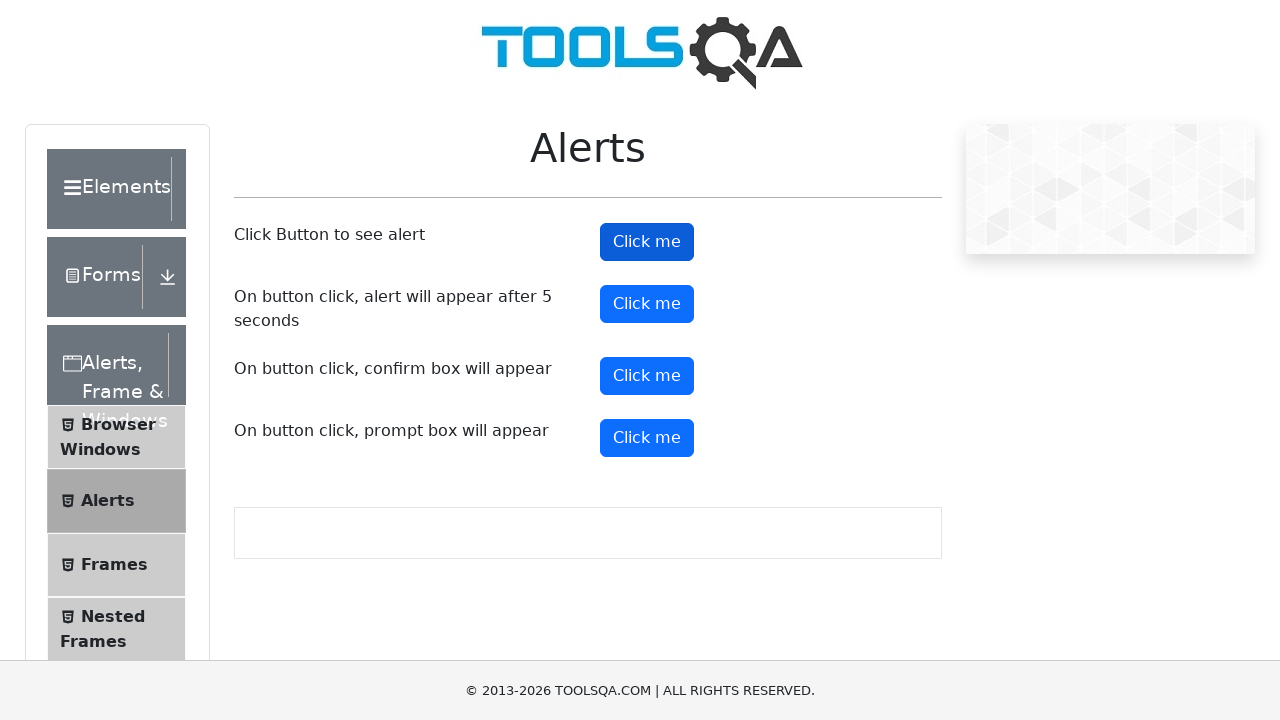